Tests window handling functionality by opening a new window, switching between windows, and verifying content in each window

Starting URL: https://the-internet.herokuapp.com/

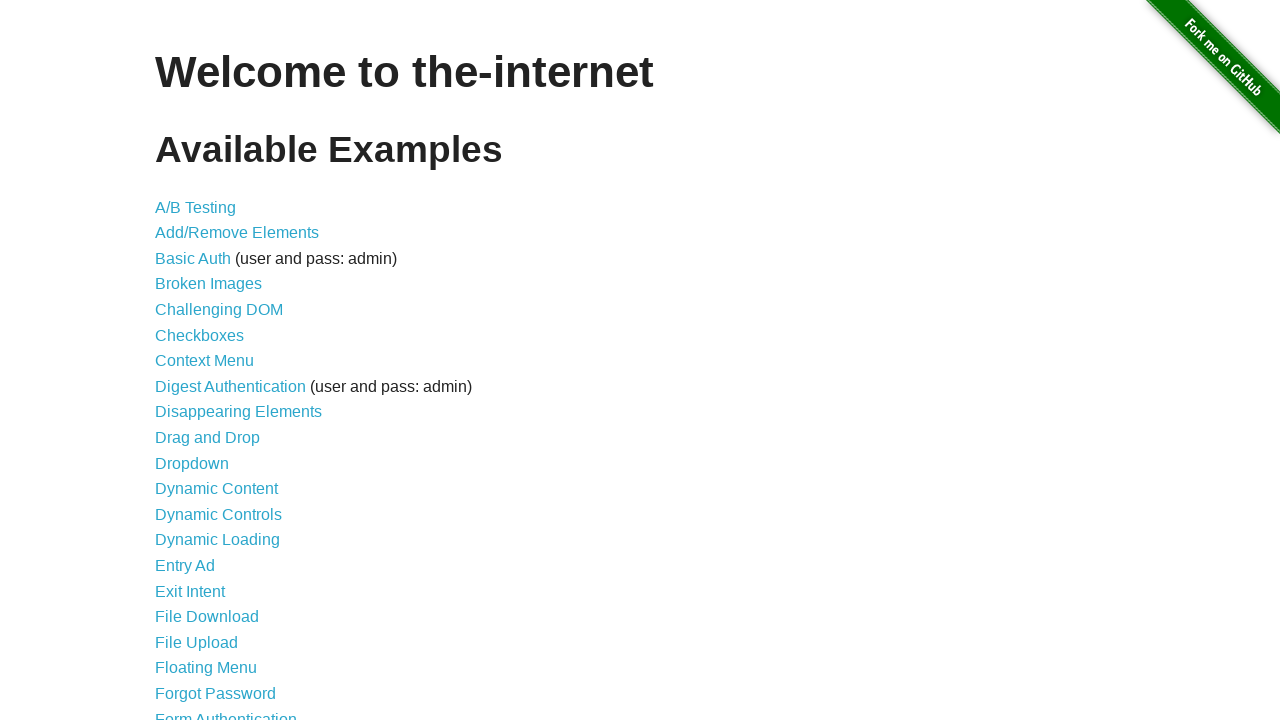

Clicked on the Windows link at (218, 369) on a[href='/windows']
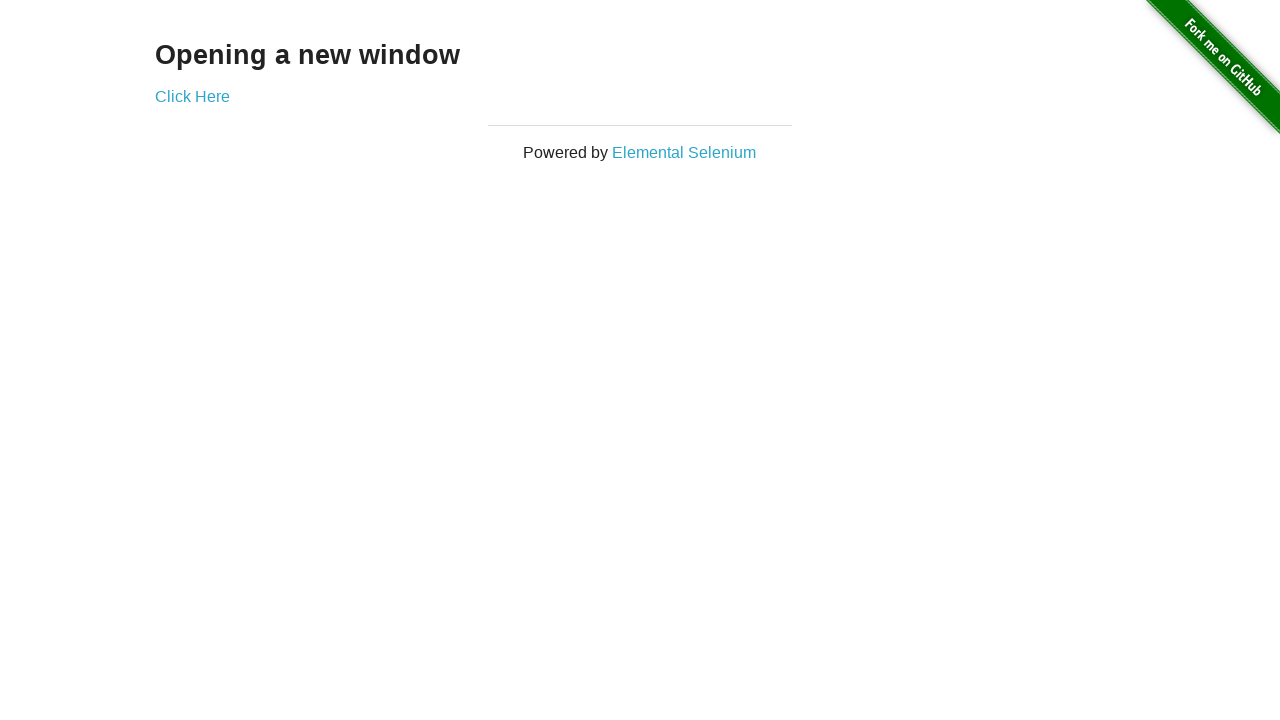

Clicked 'Click Here' link to open new window at (192, 96) on a[href='/windows/new']
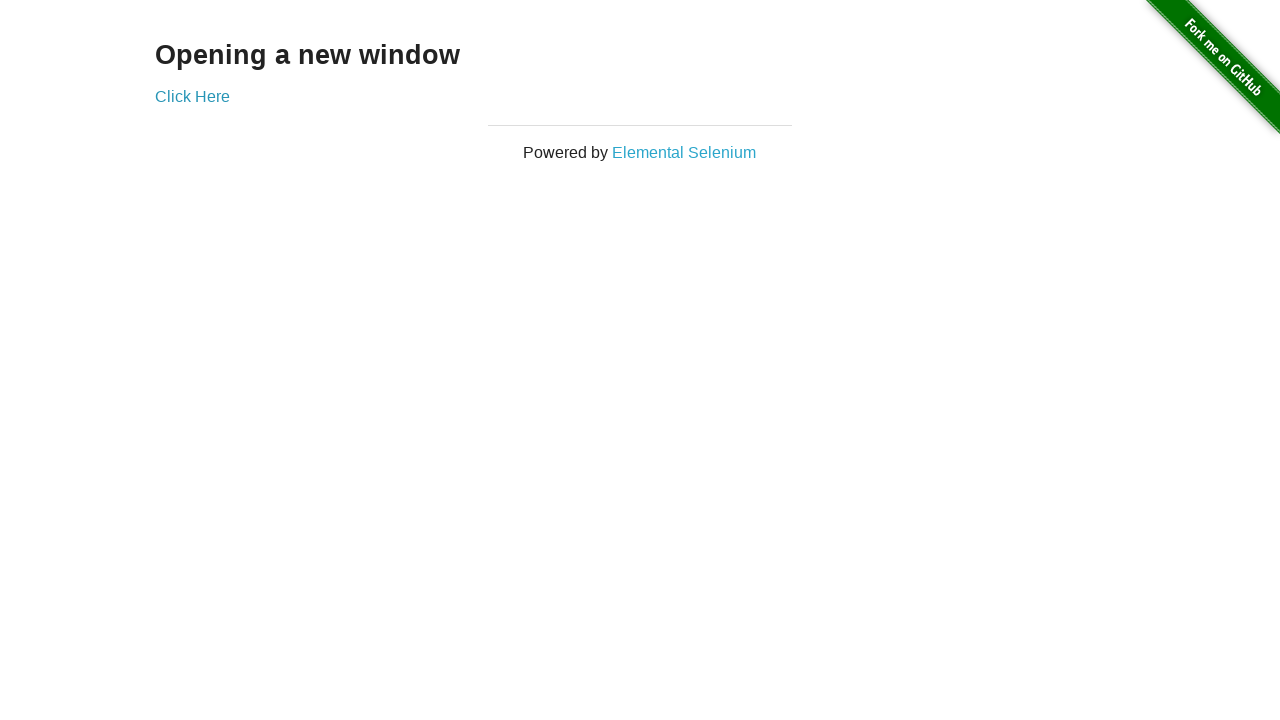

Captured new popup window
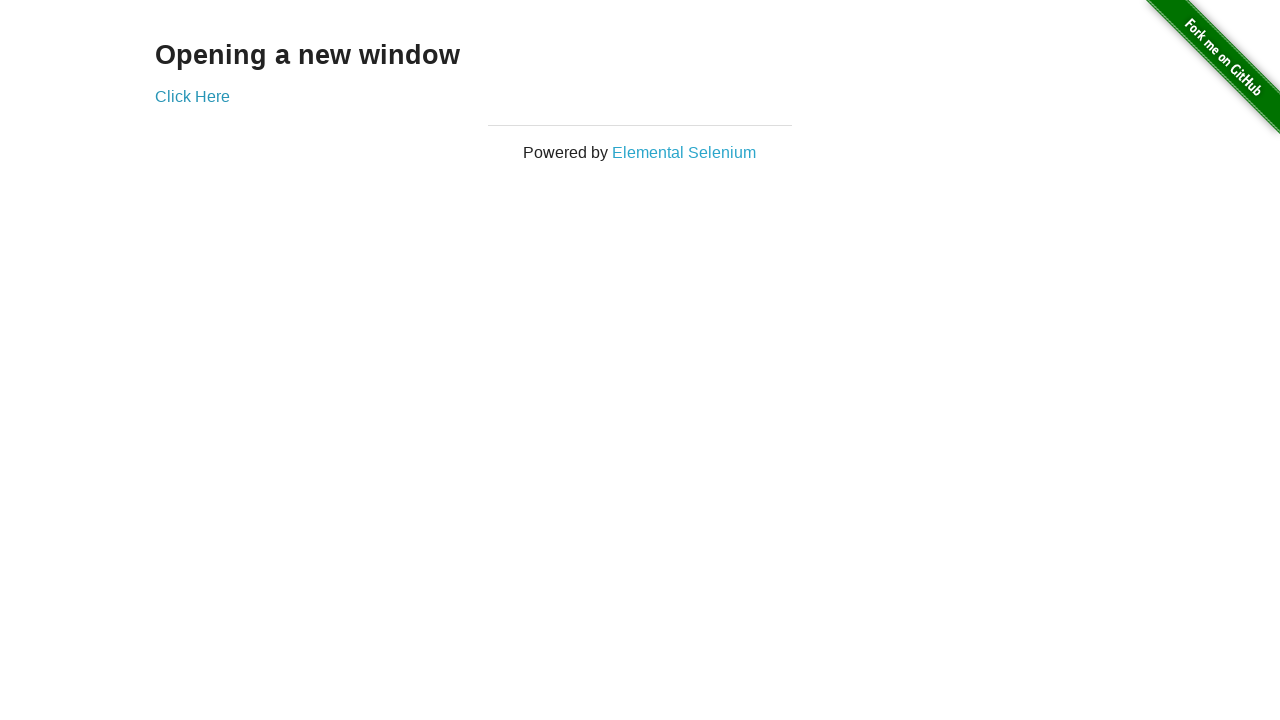

New window finished loading
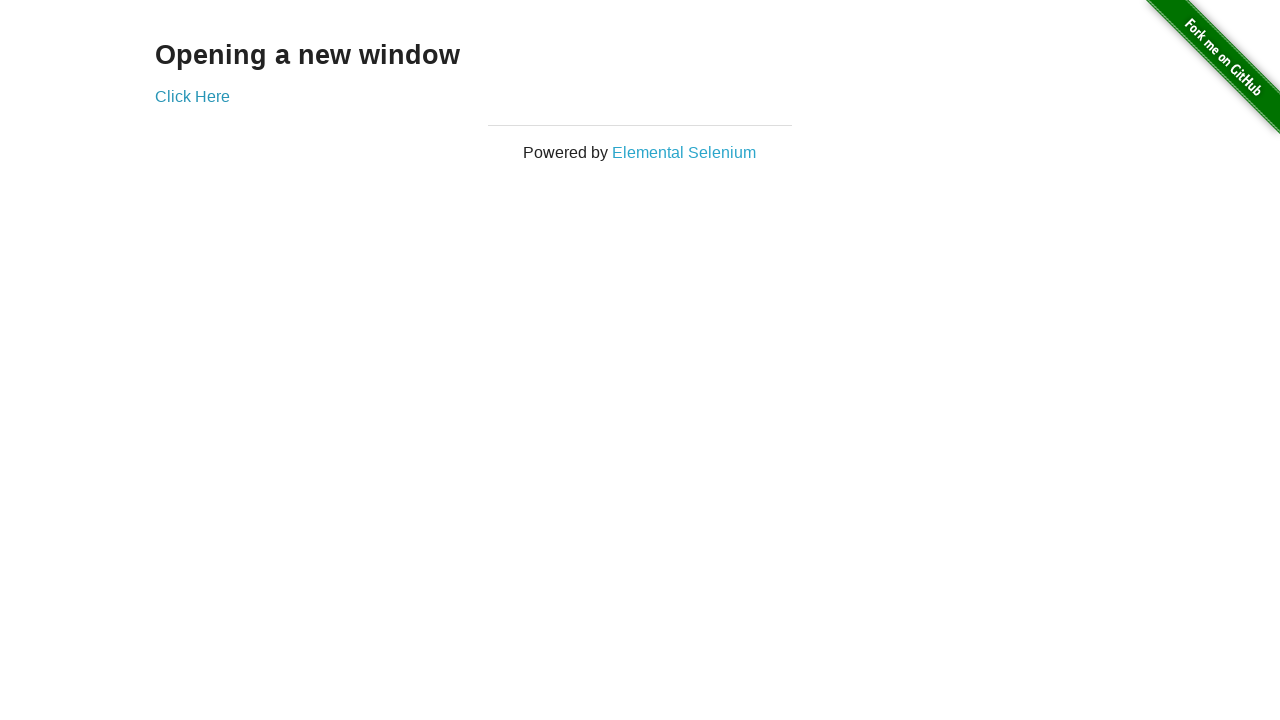

Retrieved text from new window: '
  New Window
'
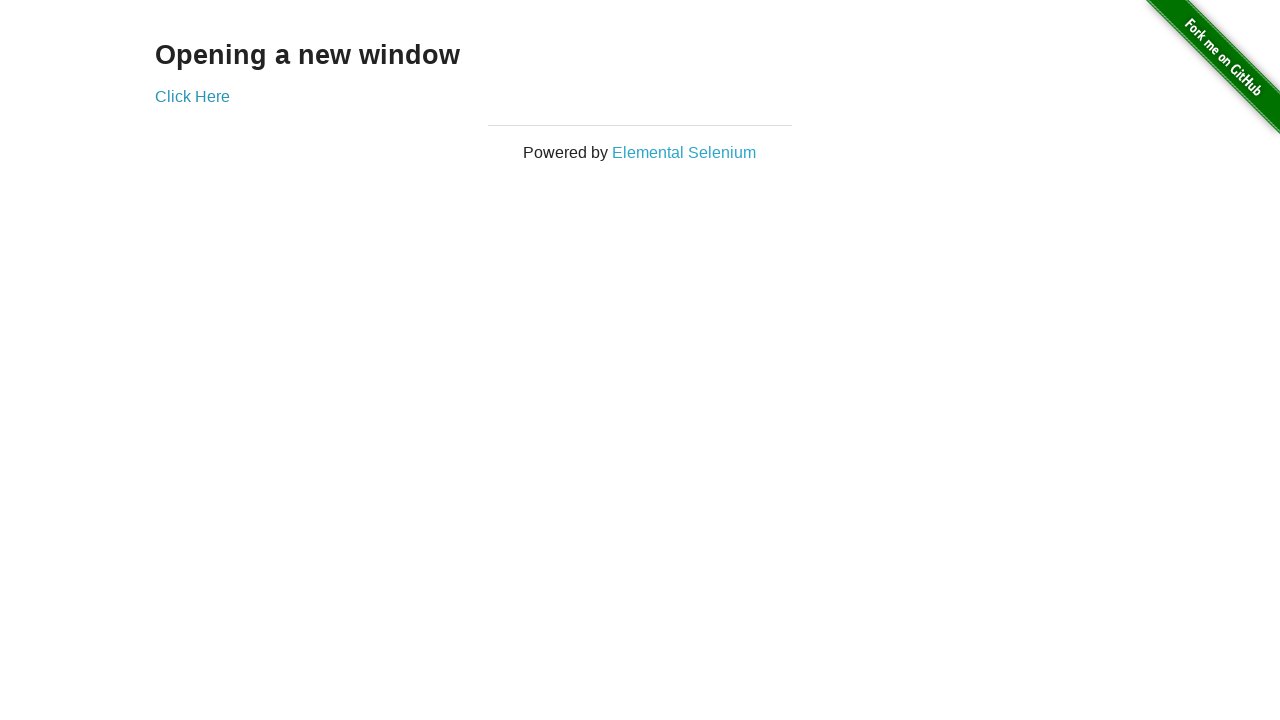

Retrieved text from original window: 'Opening a new window'
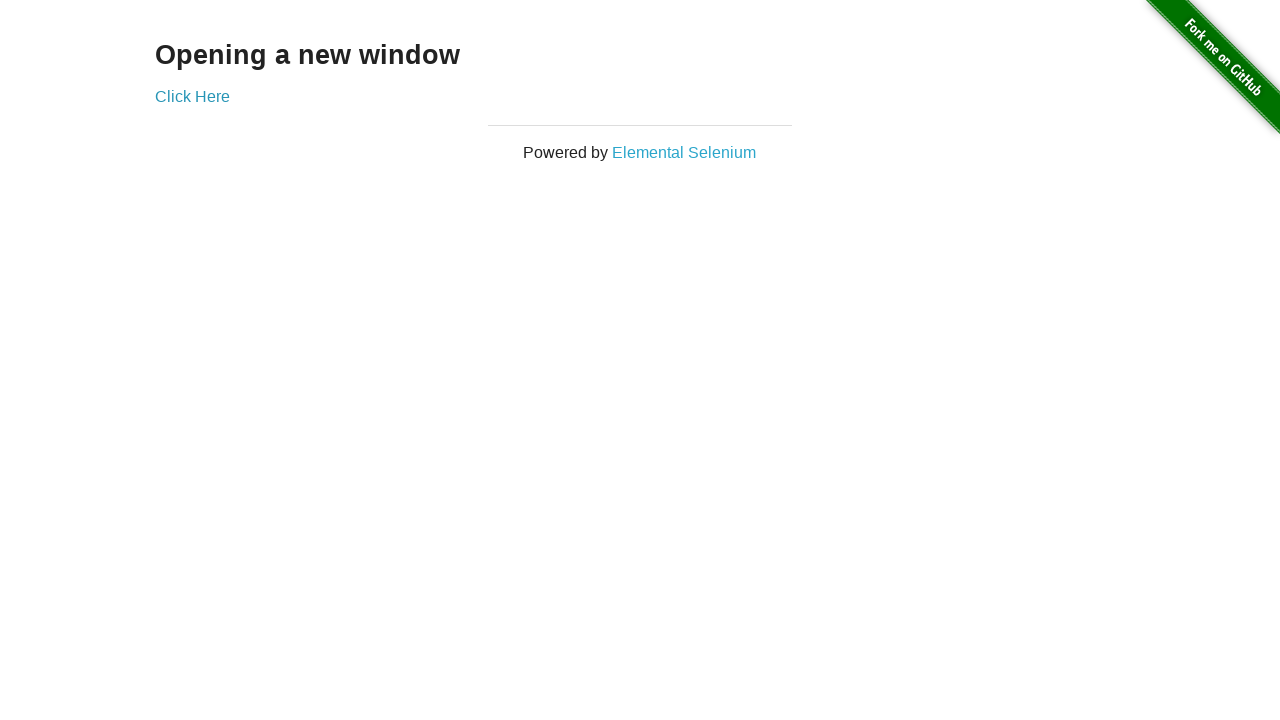

Closed the new window
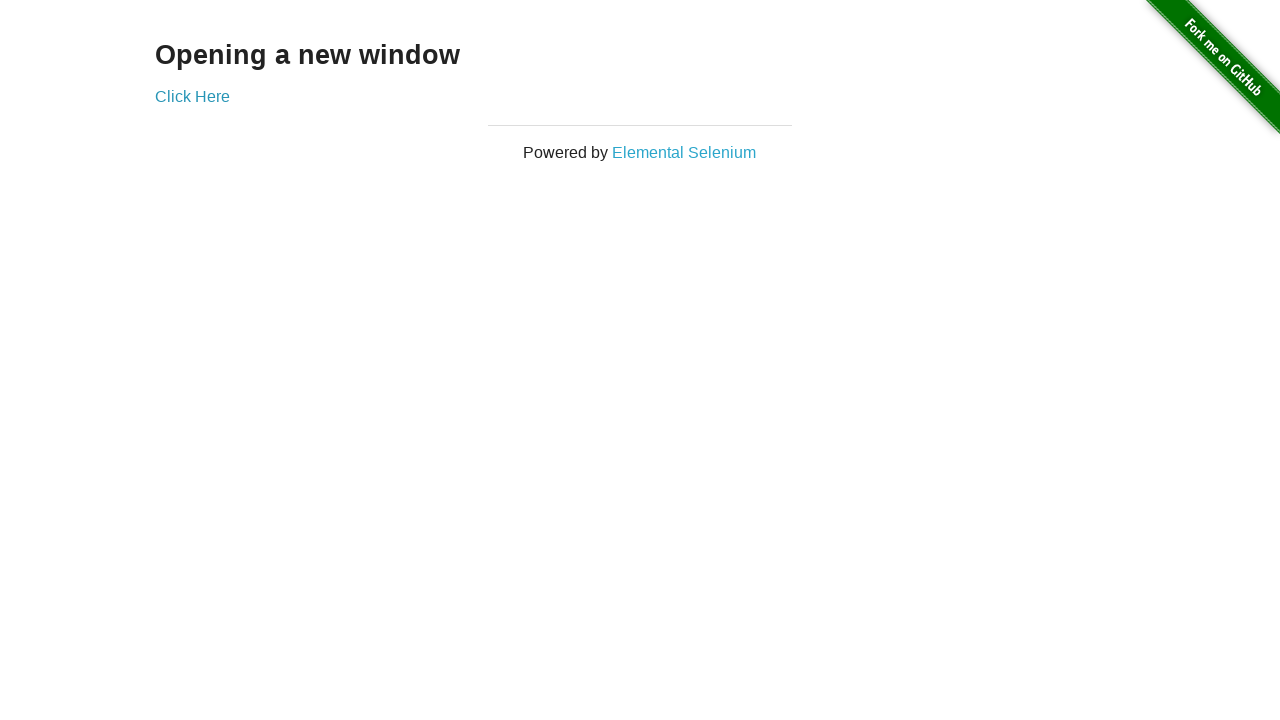

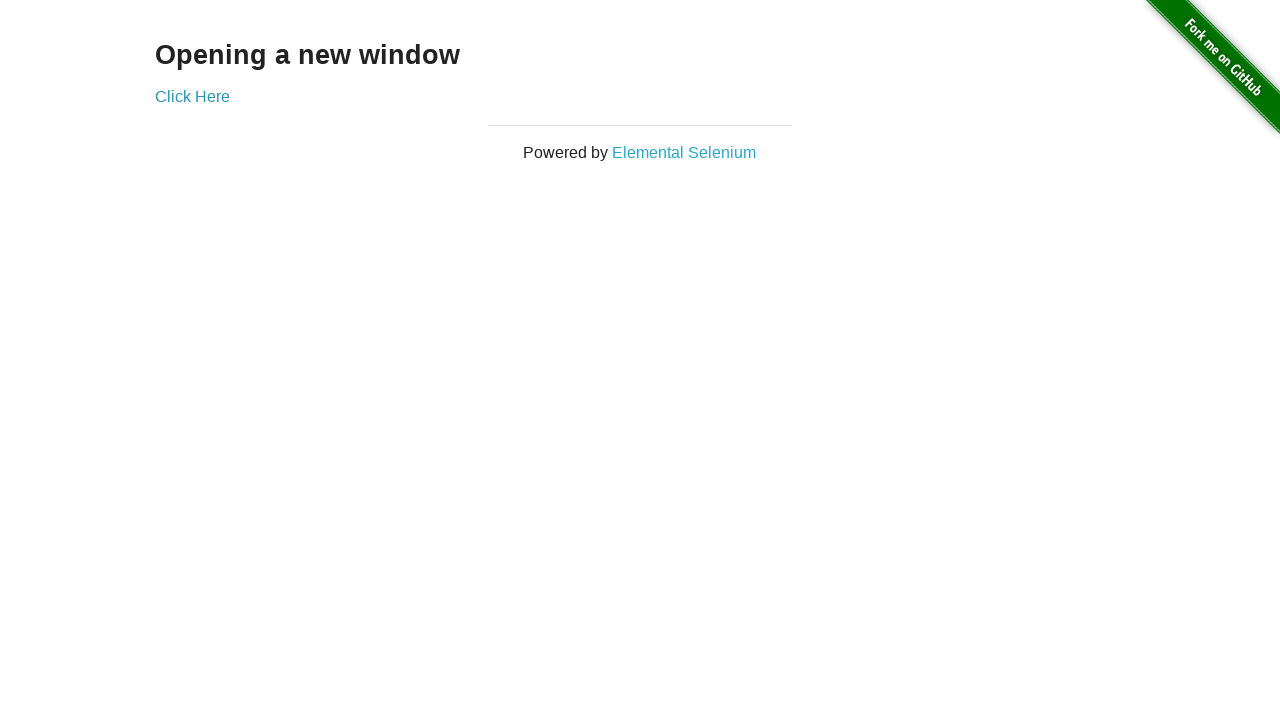